Navigates to the Invasion page and then to the Press subsection, verifying the page title

Starting URL: http://arquillian.org

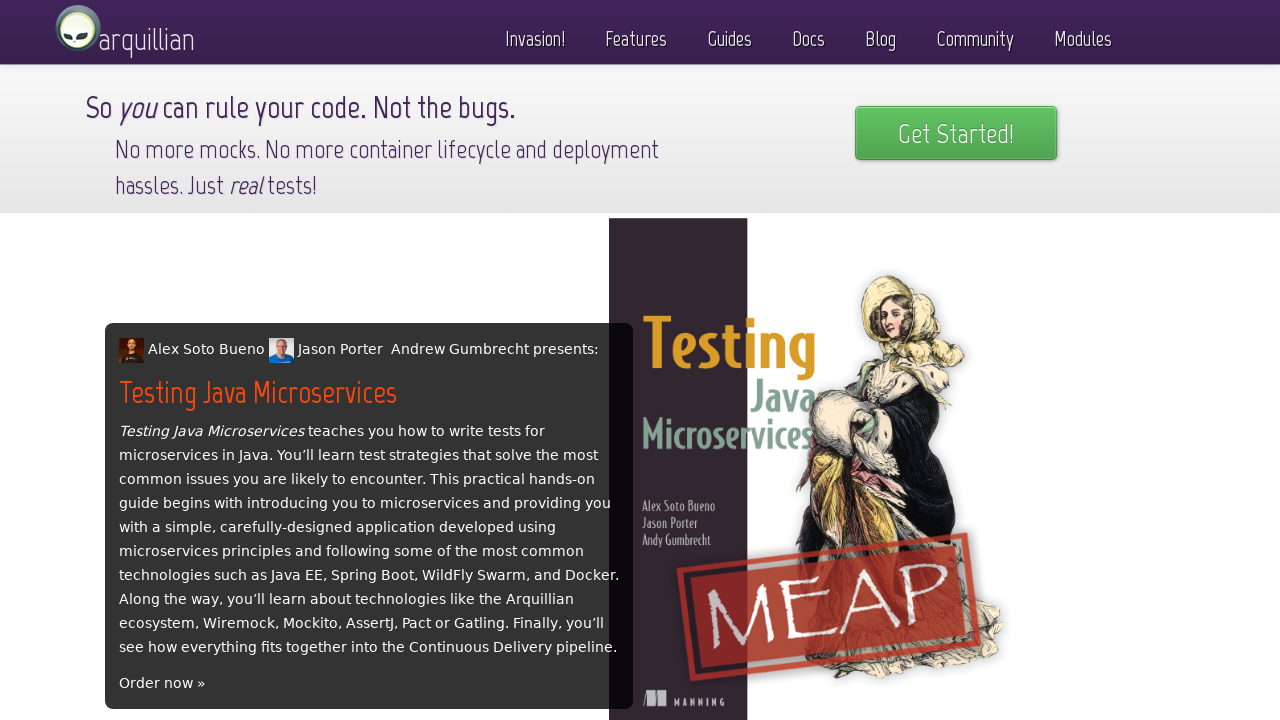

Clicked 'Invasion!' menu link at (535, 34) on text=Invasion!
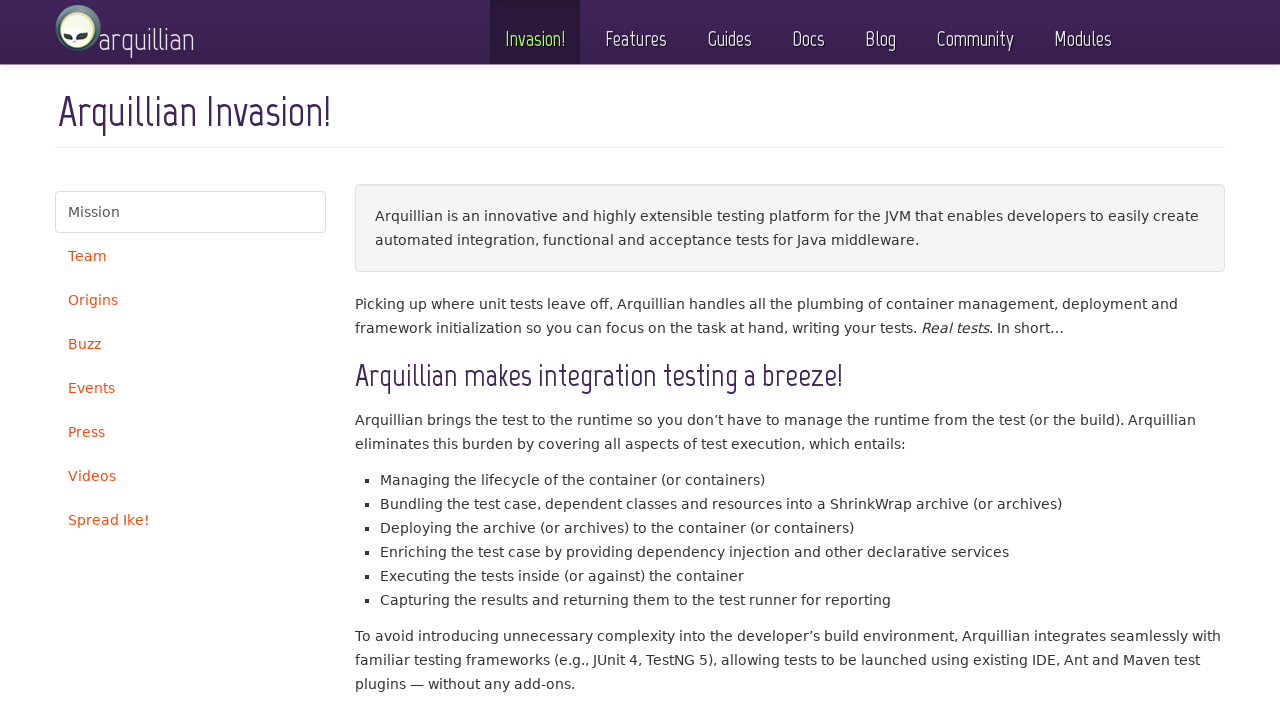

Clicked 'Press' subsection link at (190, 432) on text=Press
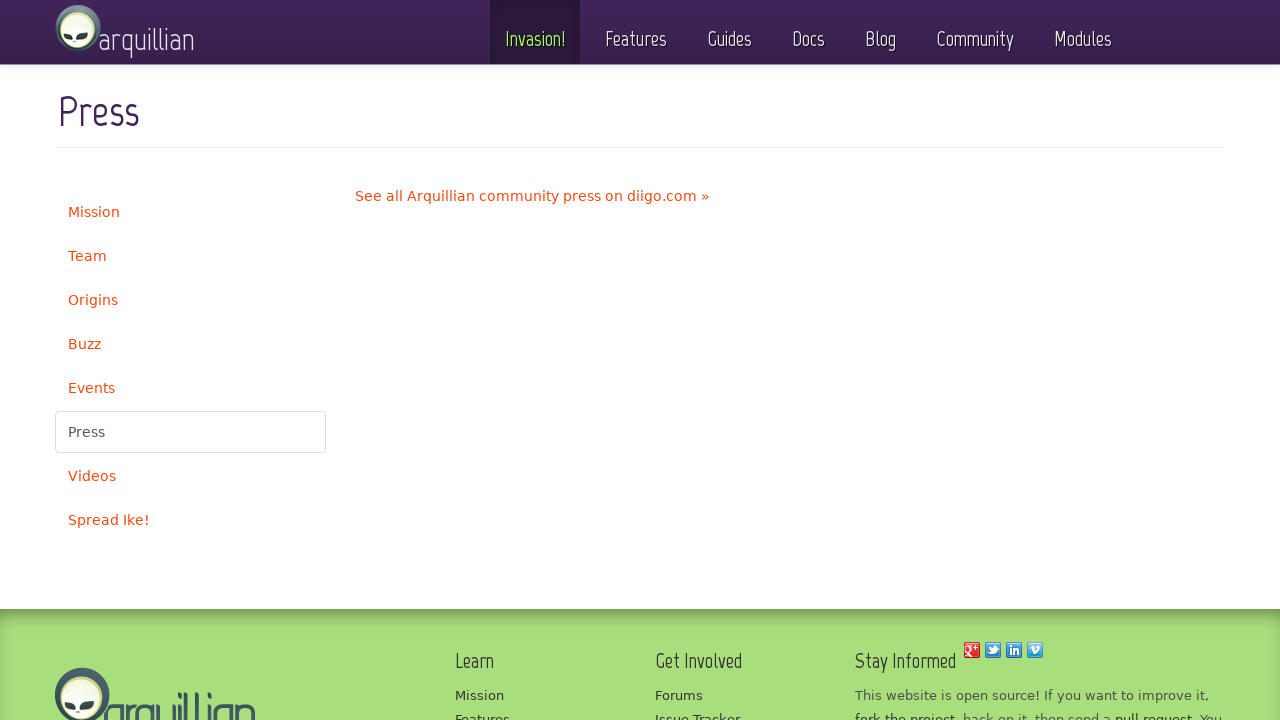

Verified page title contains 'Press'
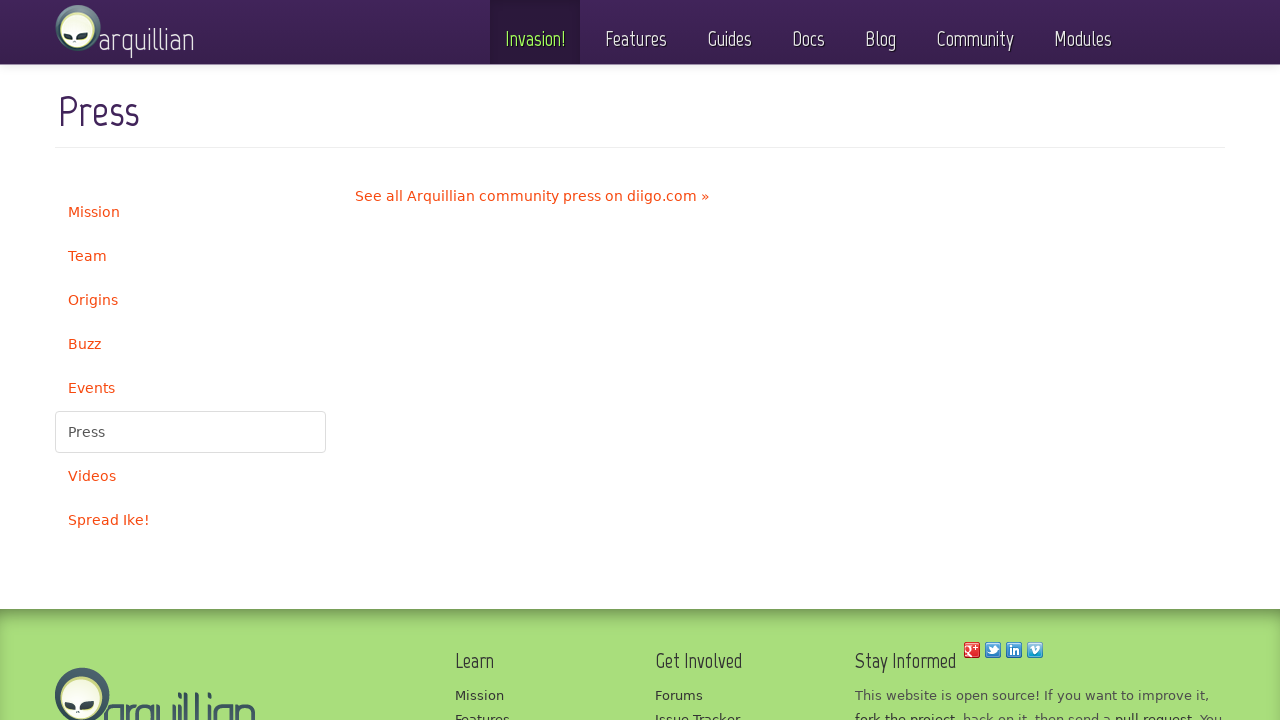

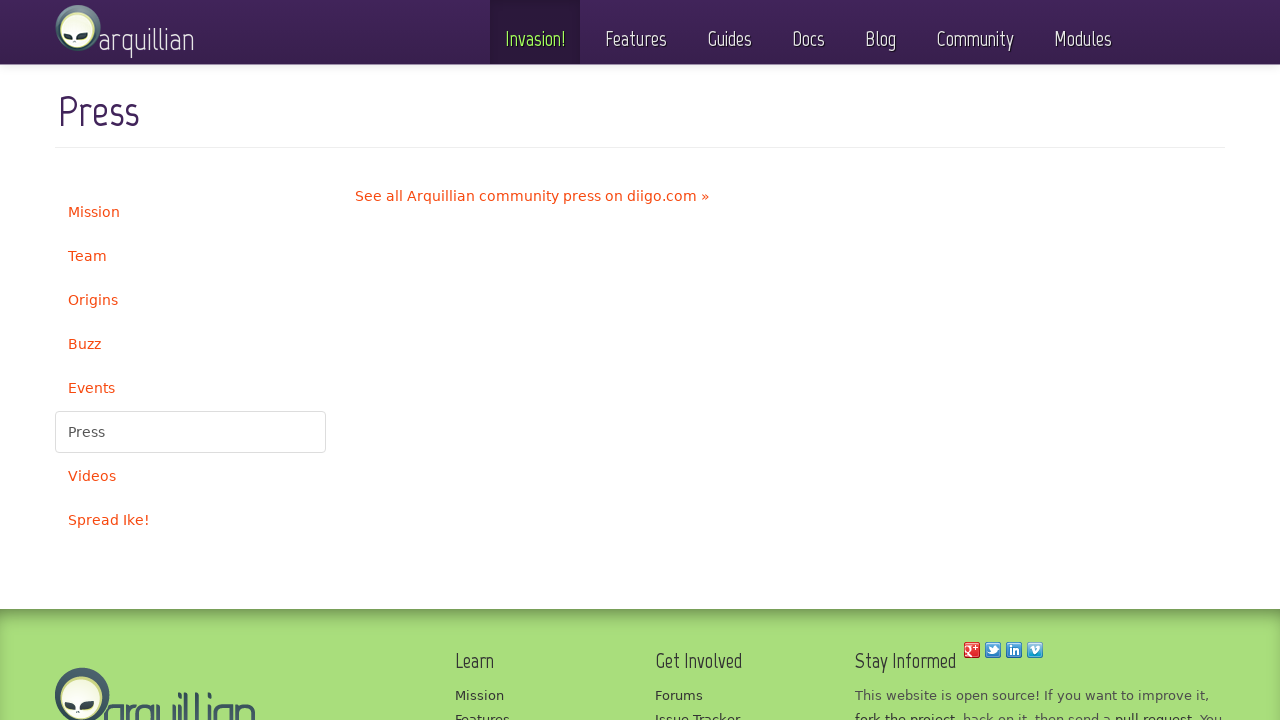